Tests that a validation message is shown when attempting to open a bank account without selecting a currency. Navigates through Bank Manager Login, selects a customer, and attempts to submit without selecting currency.

Starting URL: https://www.globalsqa.com/angularJs-protractor/BankingProject/

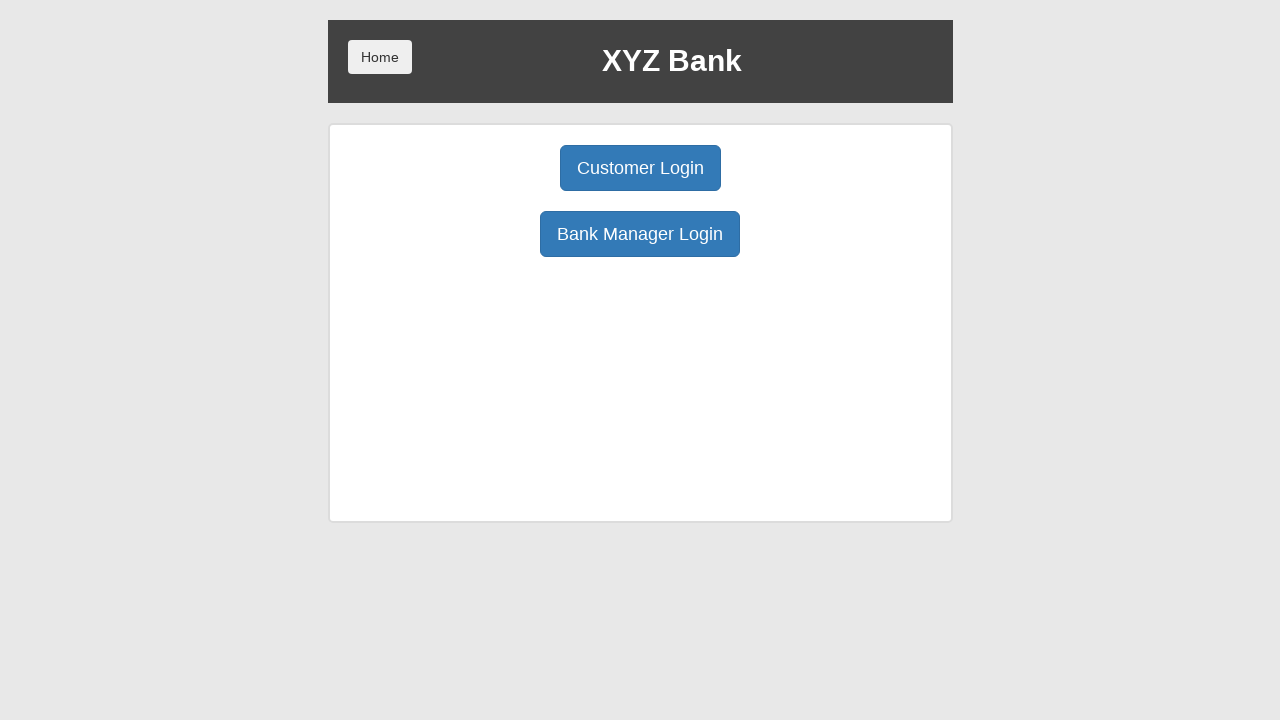

Clicked Bank Manager Login button at (640, 234) on button:has-text('Bank Manager Login')
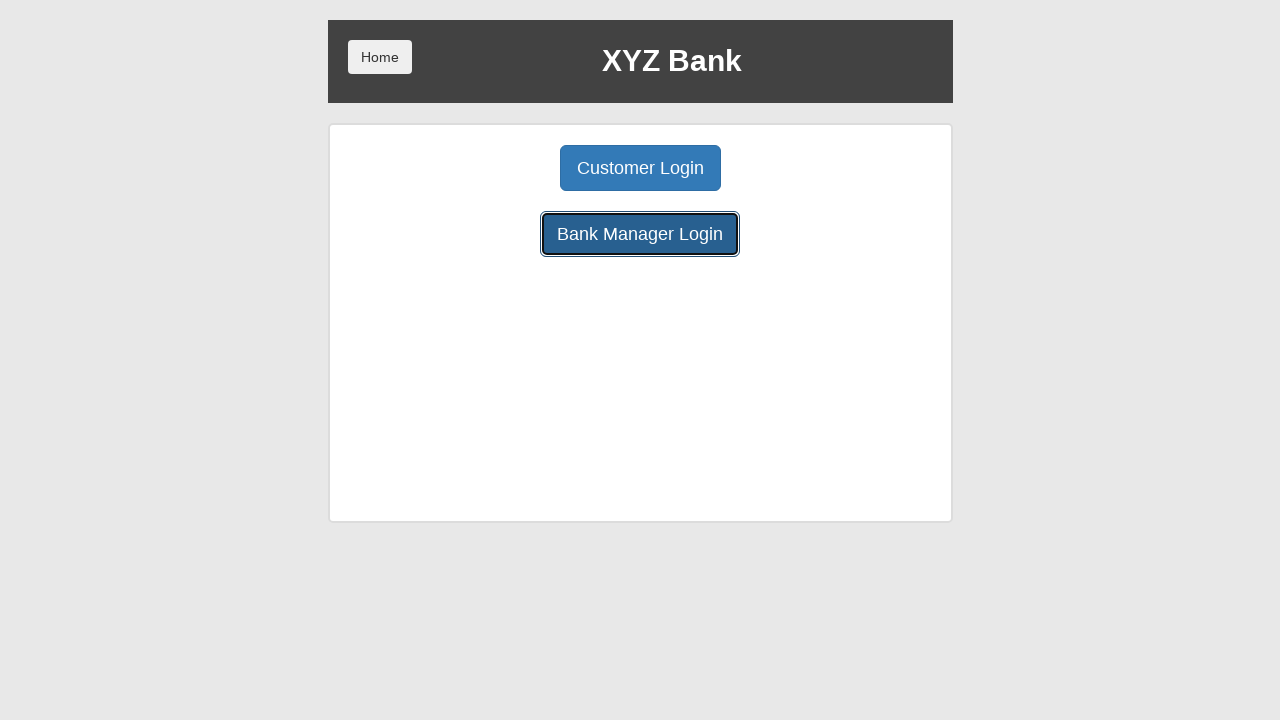

Clicked Open Account tab/button at (654, 168) on button:has-text('Open Account')
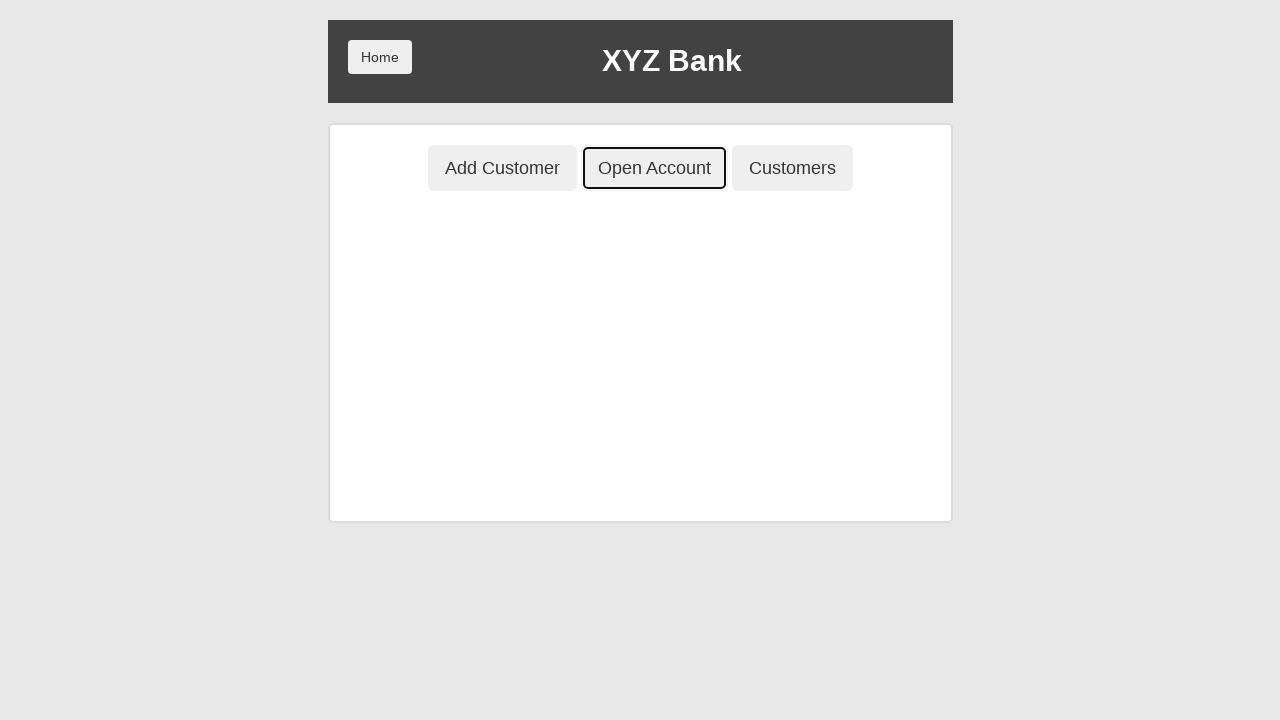

Selected 'Harry Potter' from customer dropdown on select#userSelect
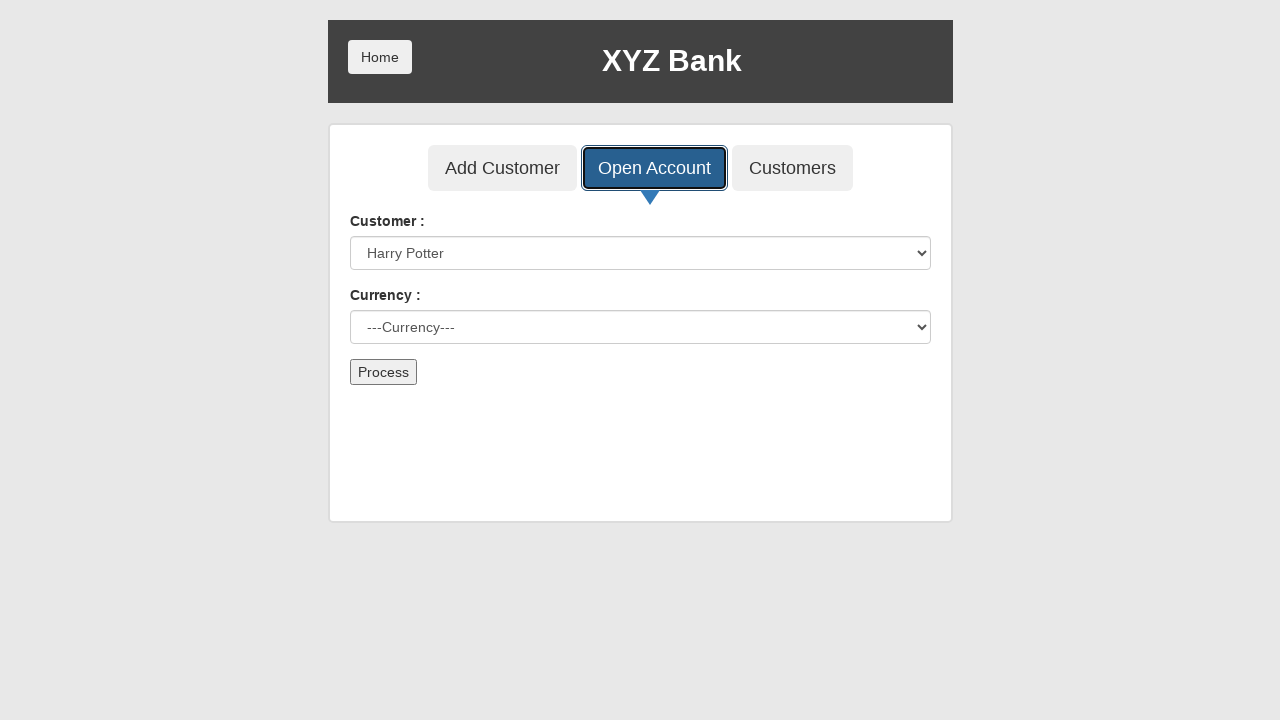

Clicked Process button without selecting currency at (383, 372) on button:has-text('Process')
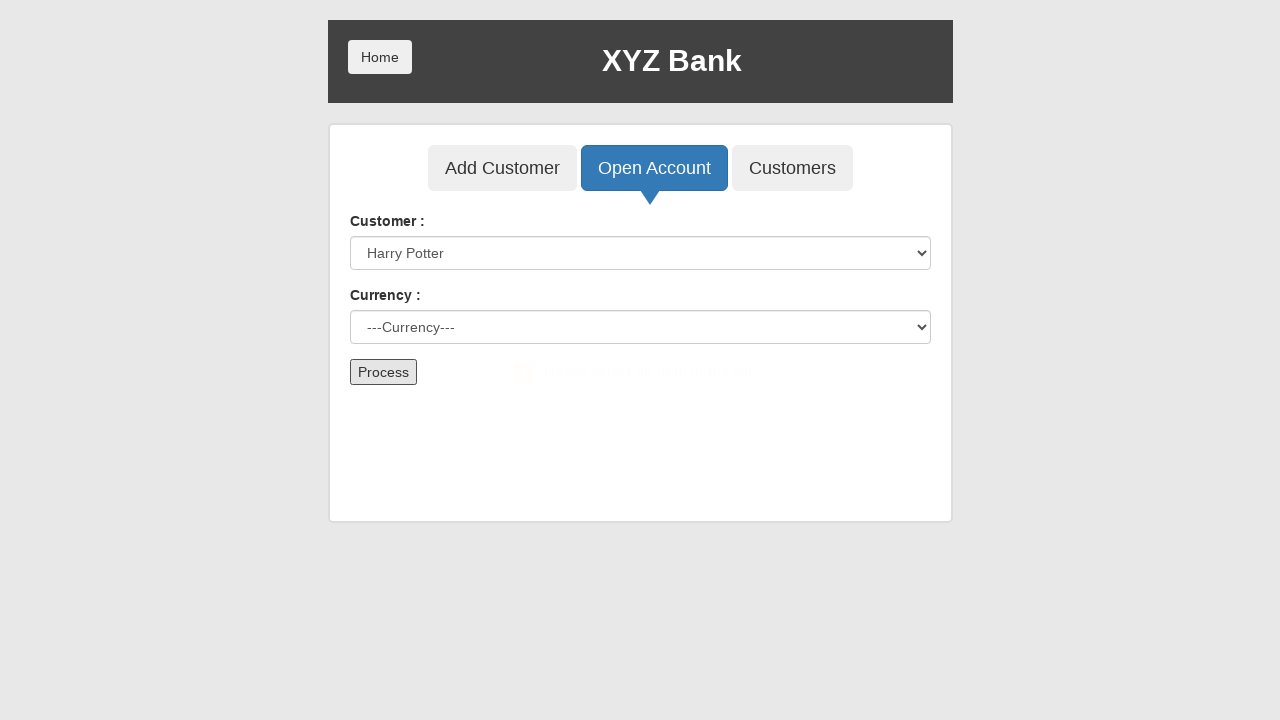

Located currency select element
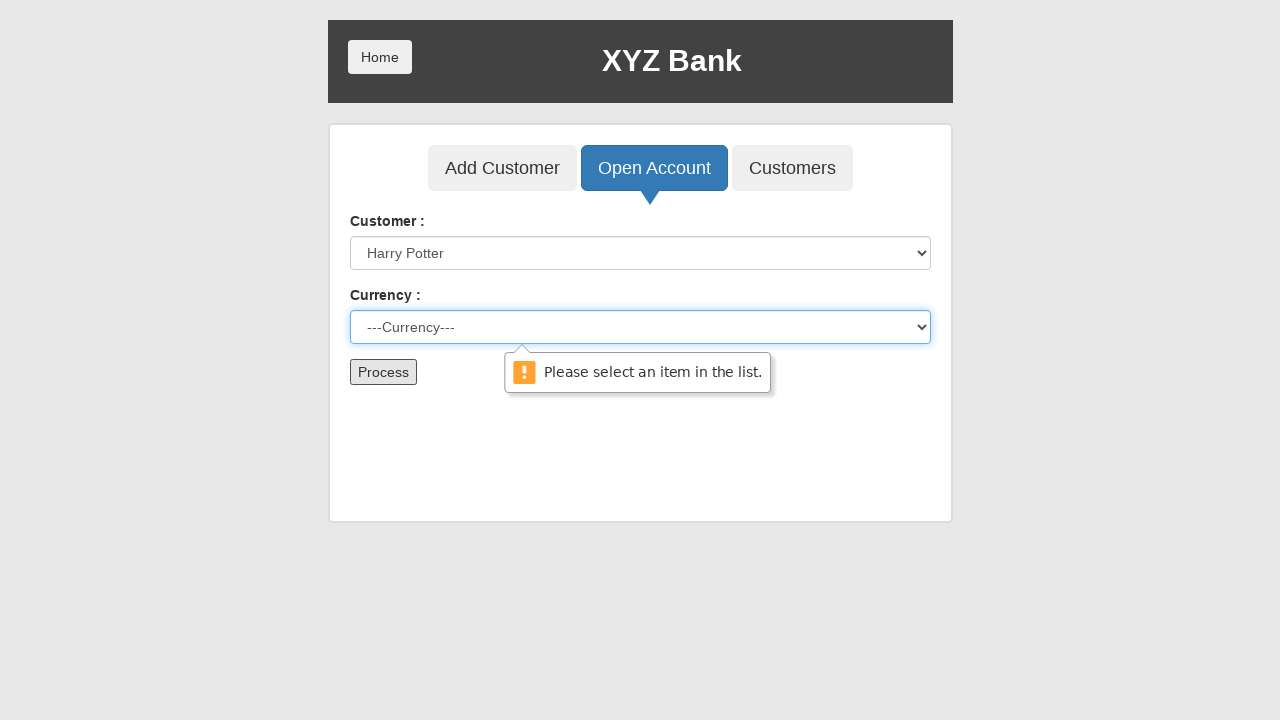

Retrieved validation message from currency field
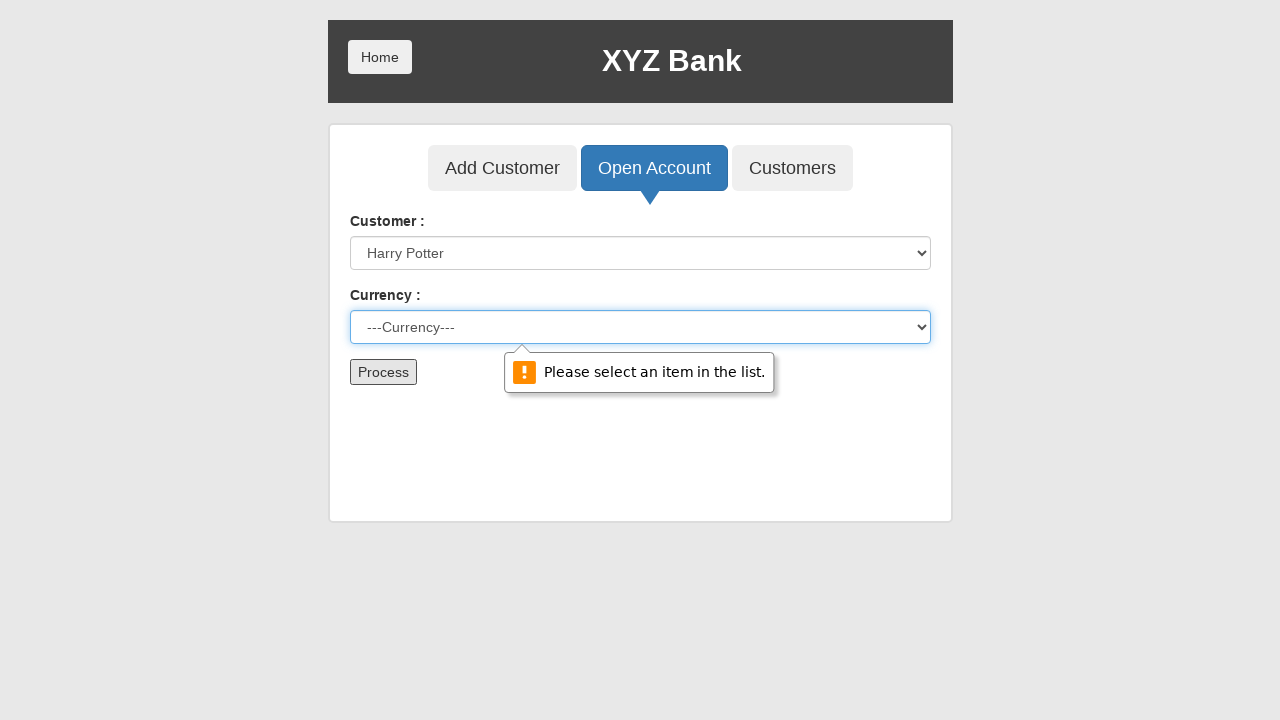

Verified validation message 'Please select an item in the list.' is displayed
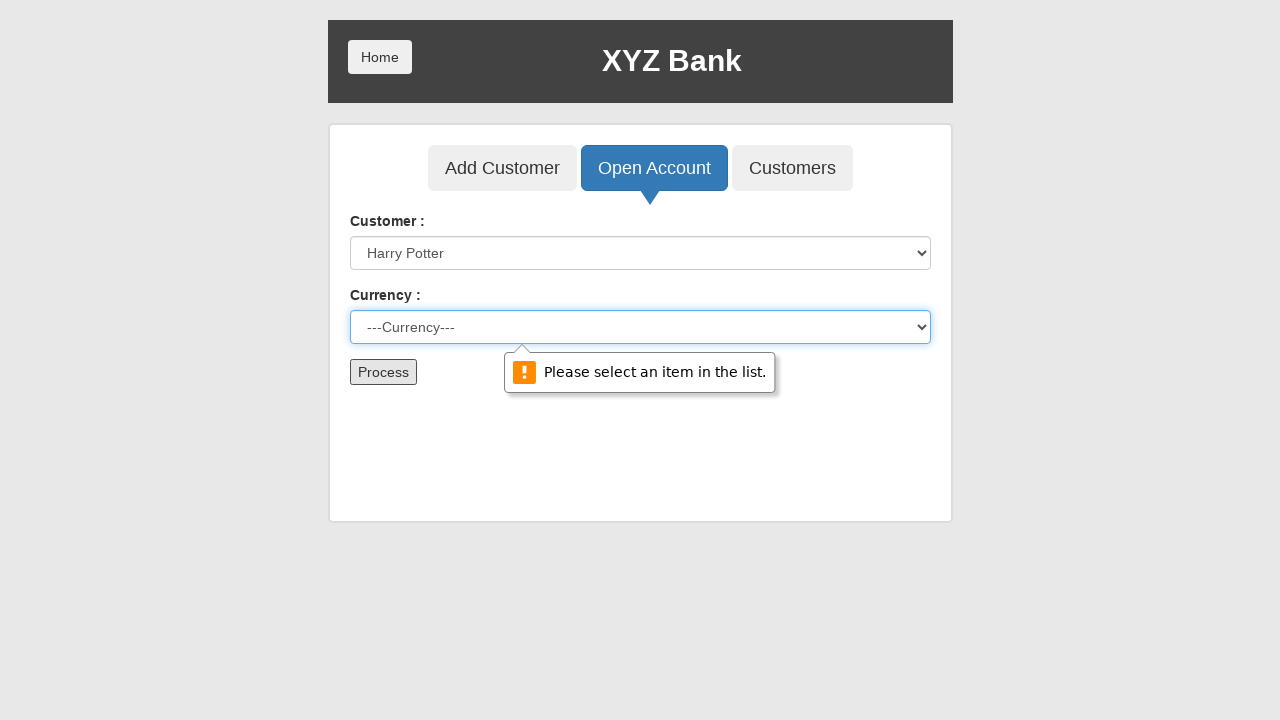

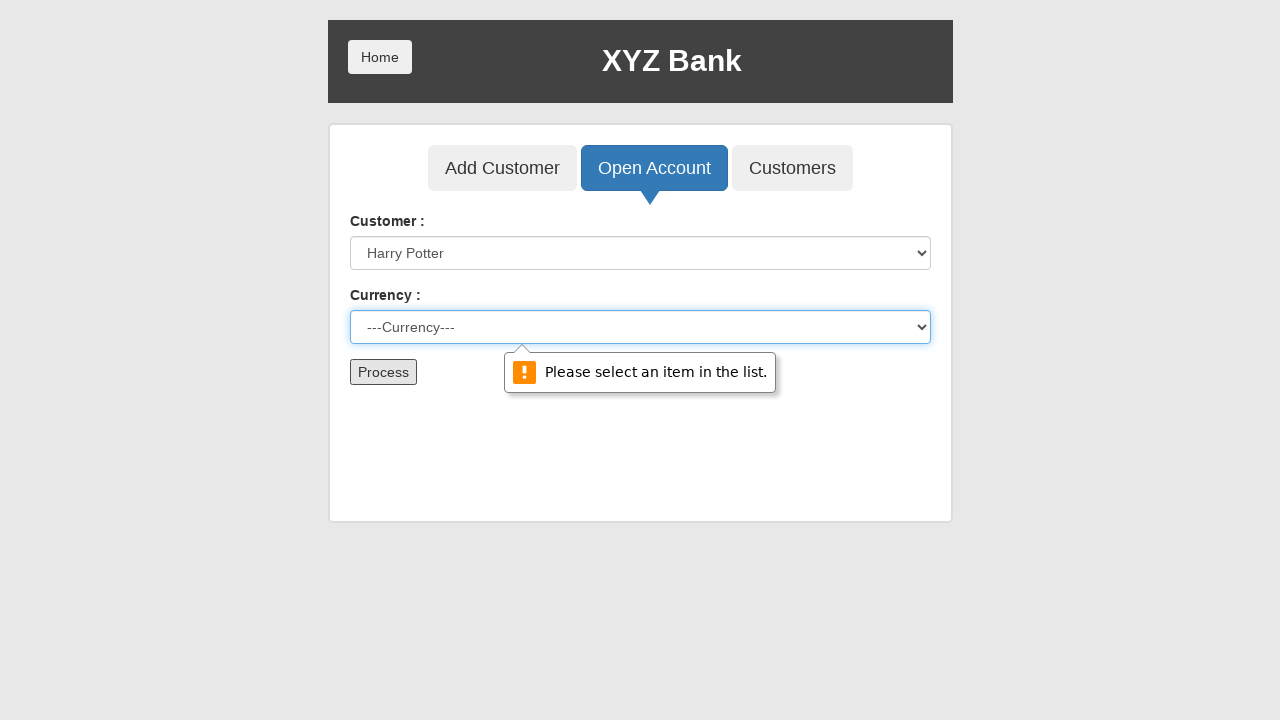